Tests file download functionality by clicking a download button and verifying the file downloads

Starting URL: https://examplefile.com/document/pdf/1-mb-pdf

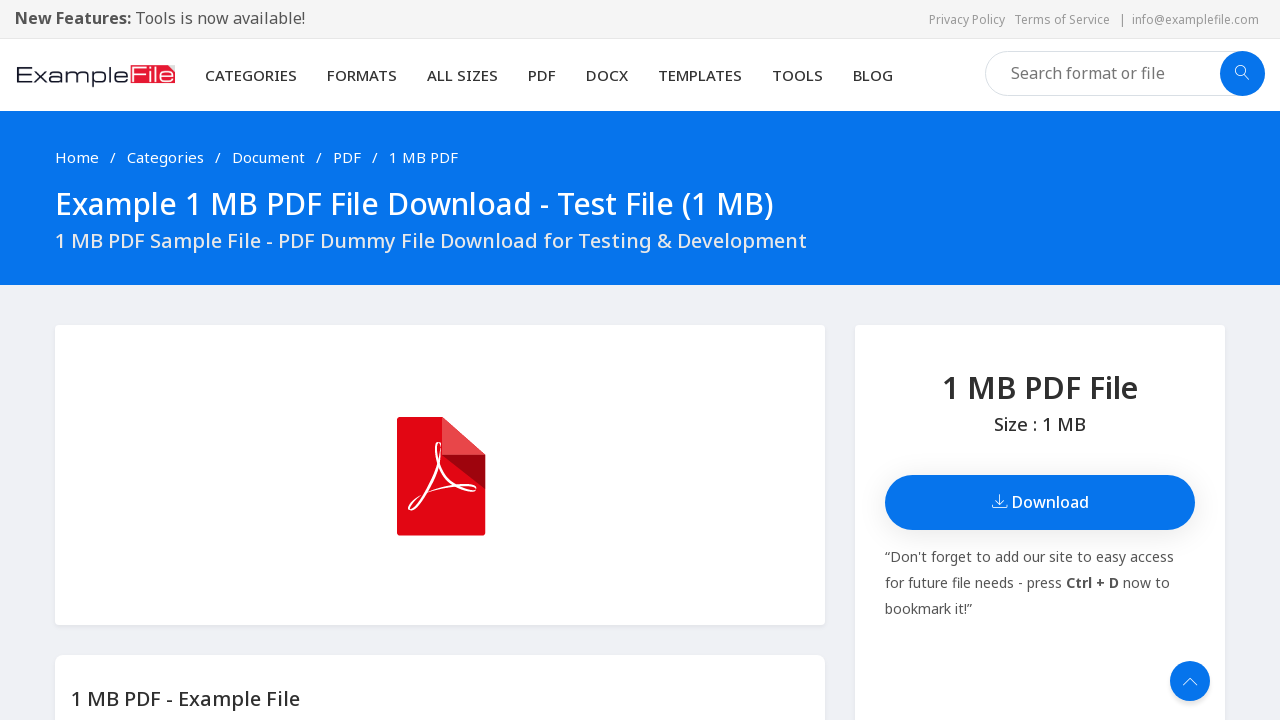

Clicked download button to initiate file download at (1040, 503) on .purchase-button a
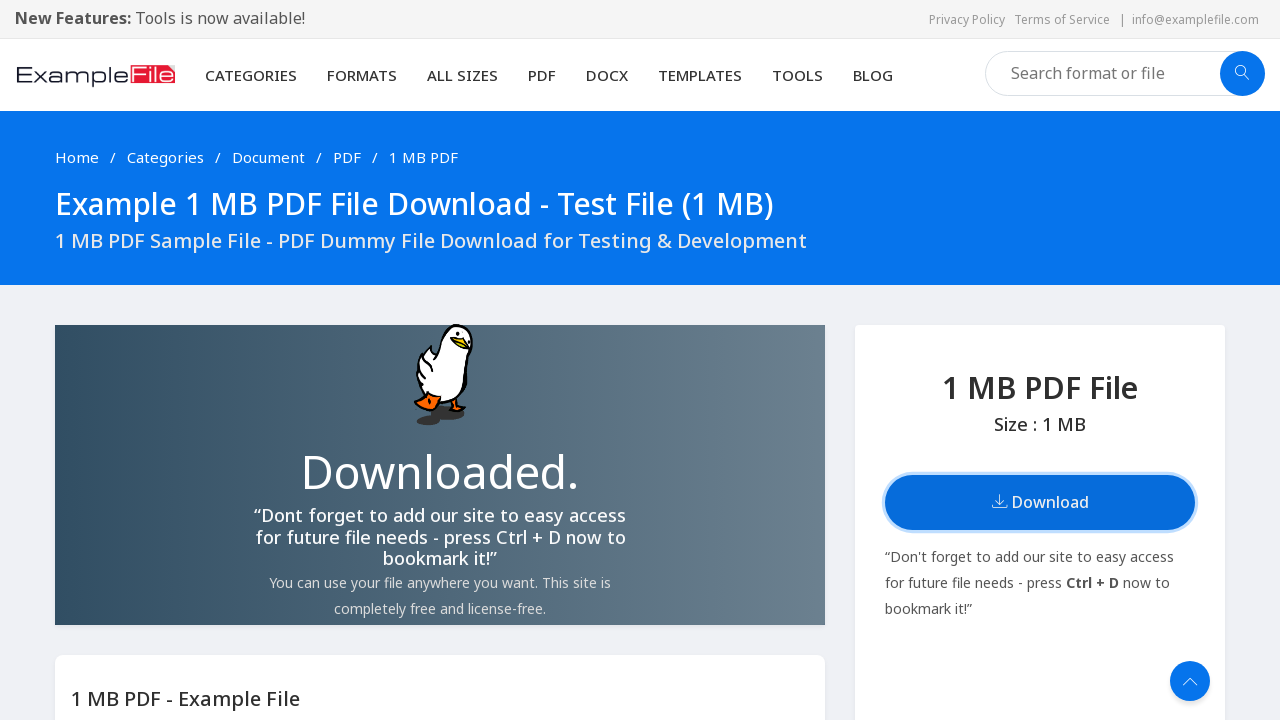

Waited 3 seconds for file download to complete
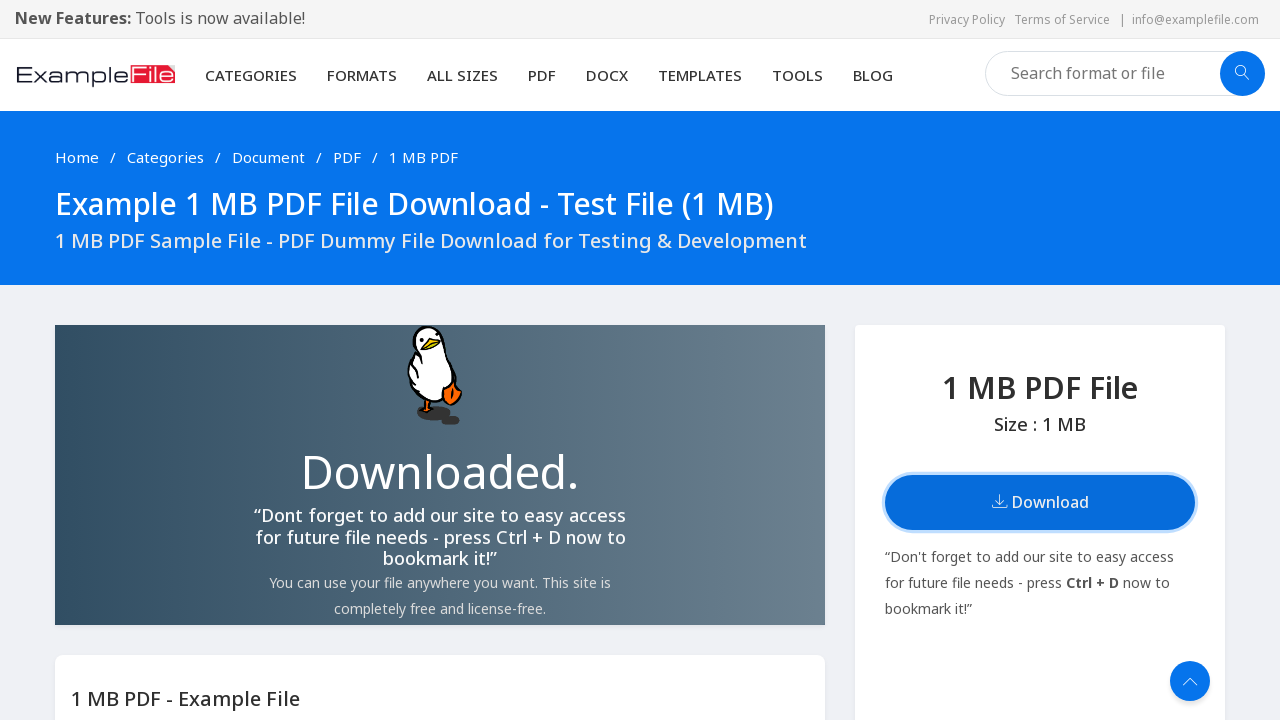

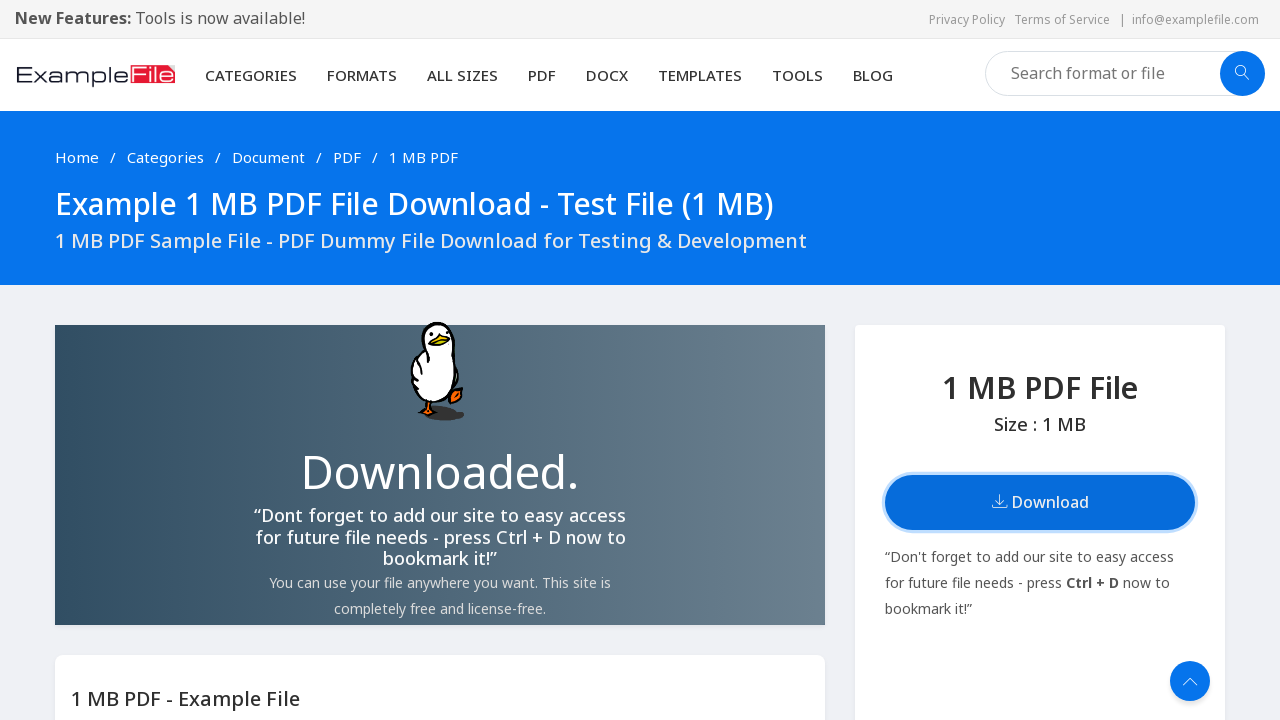